Tests window handling by navigating to a windows practice page, verifying the title is "Windows", and clicking a link that opens a new window.

Starting URL: https://practice.cydeo.com/windows

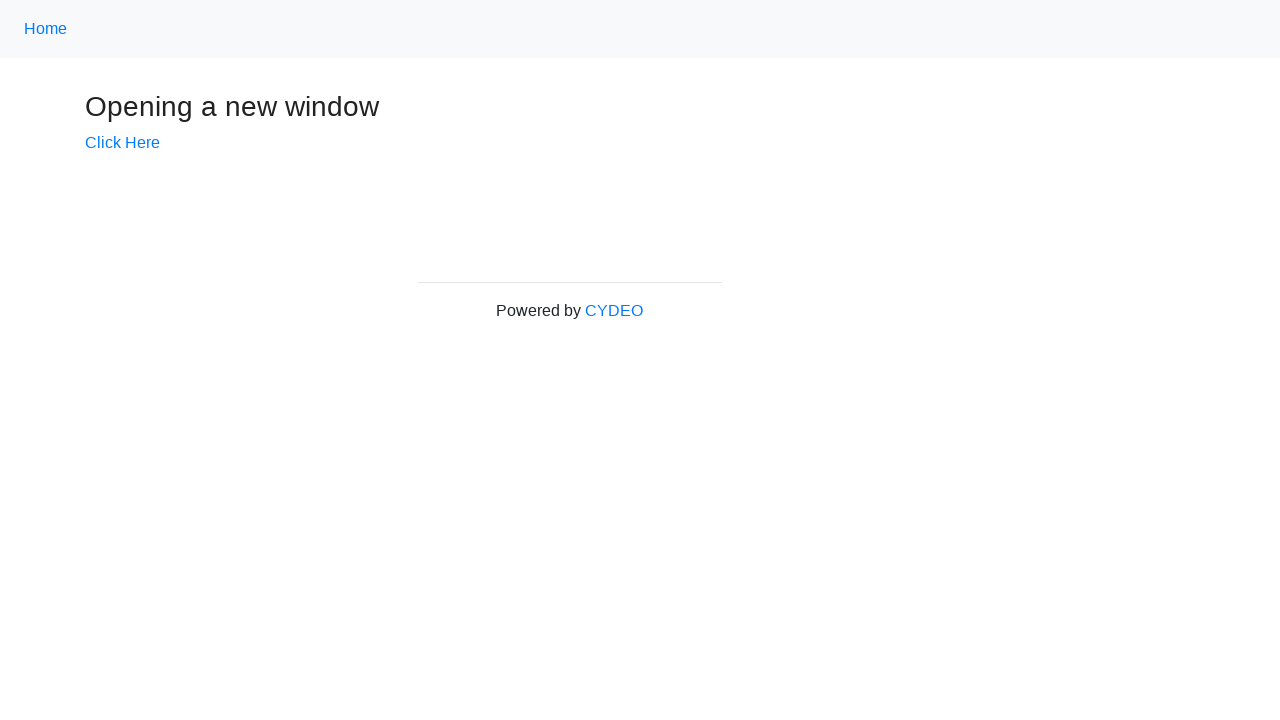

Verified page title is 'Windows'
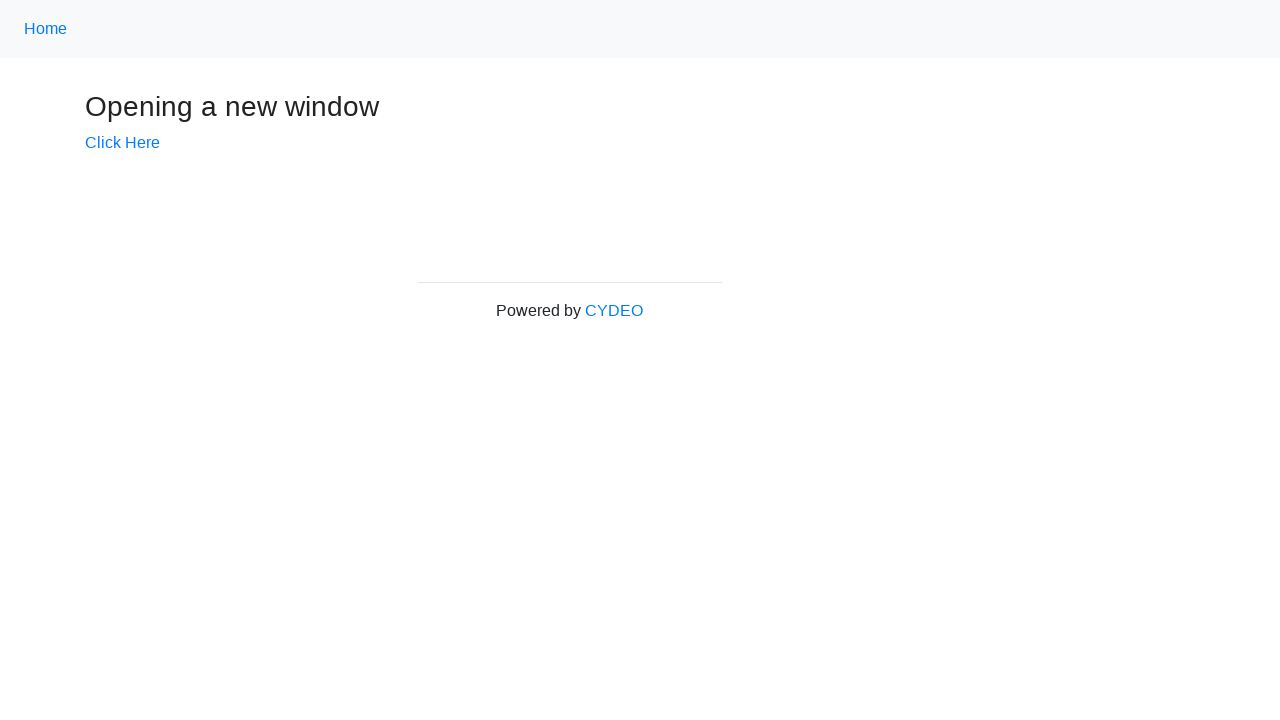

Stored main page reference
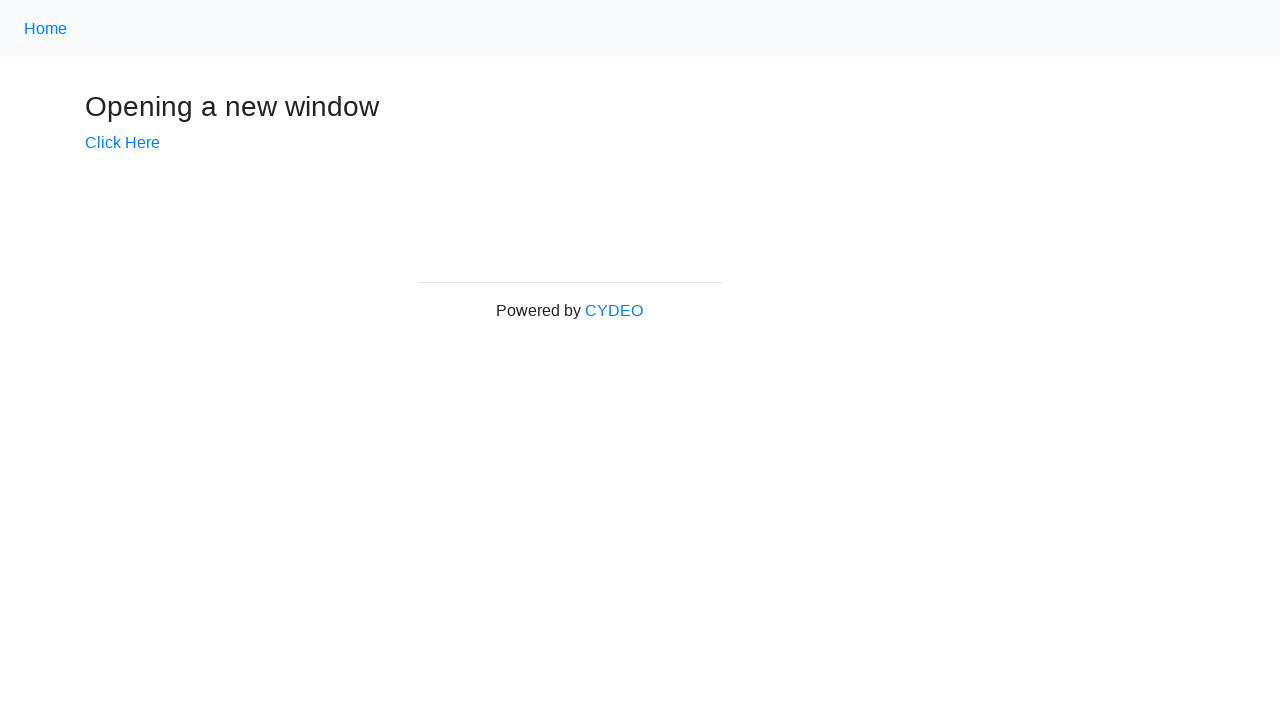

Clicked 'Click Here' link to open new window at (122, 143) on text=Click Here
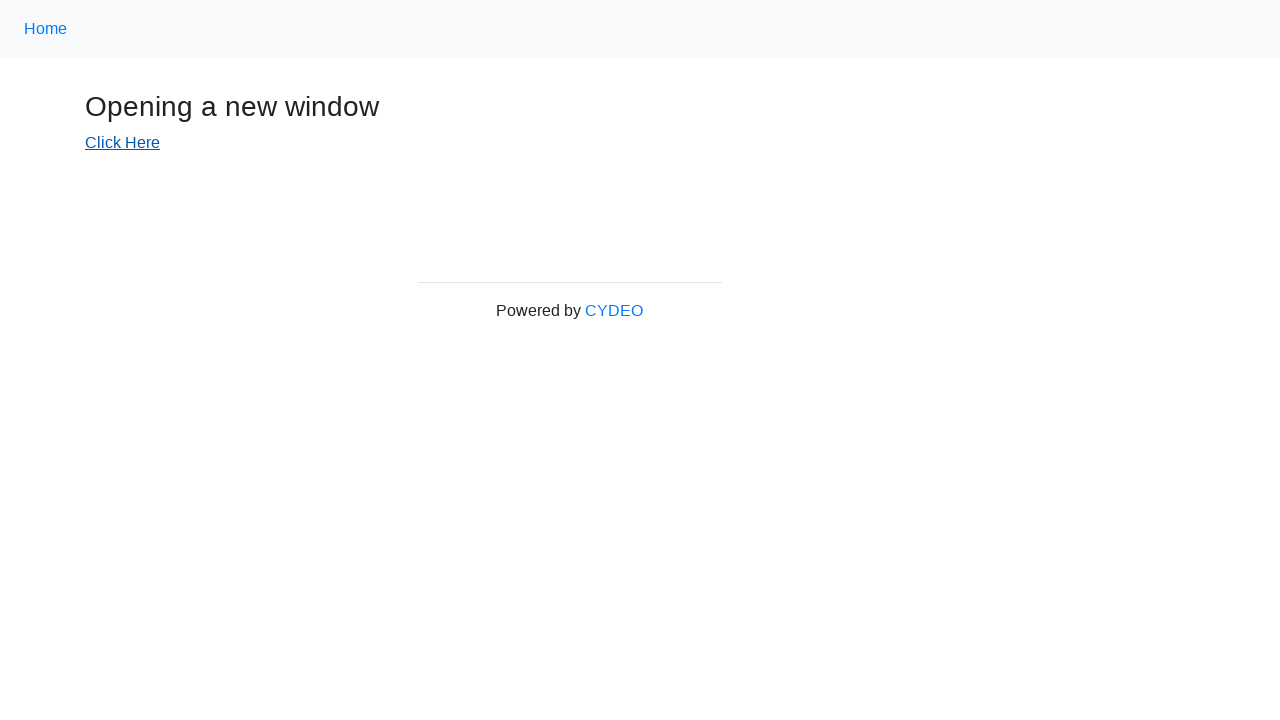

Captured new window/tab reference
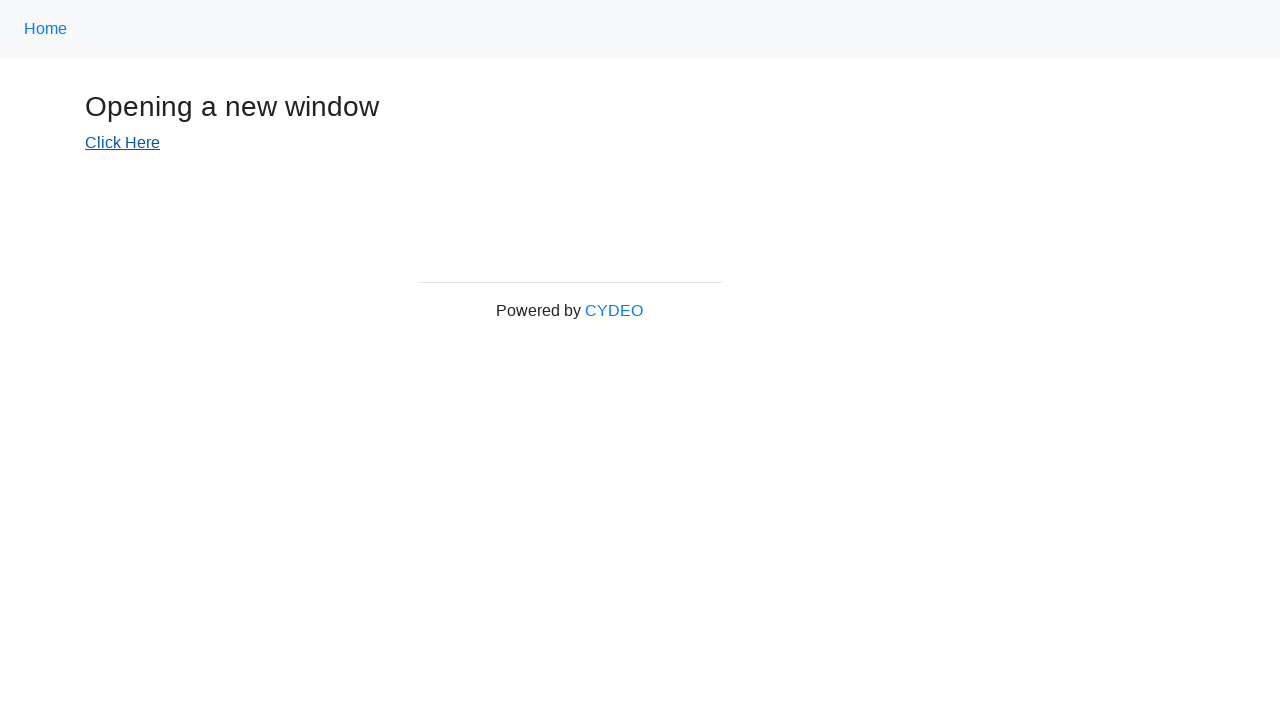

New page loaded successfully
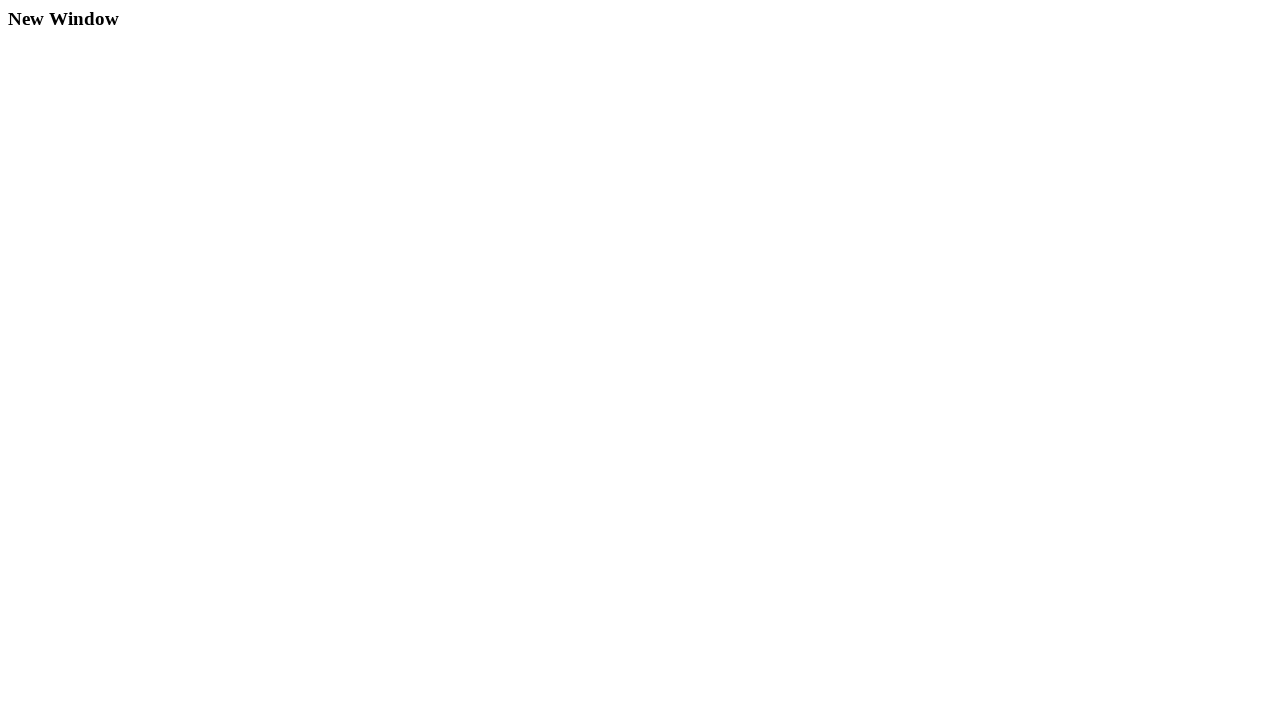

Verified new page title is 'New Window'
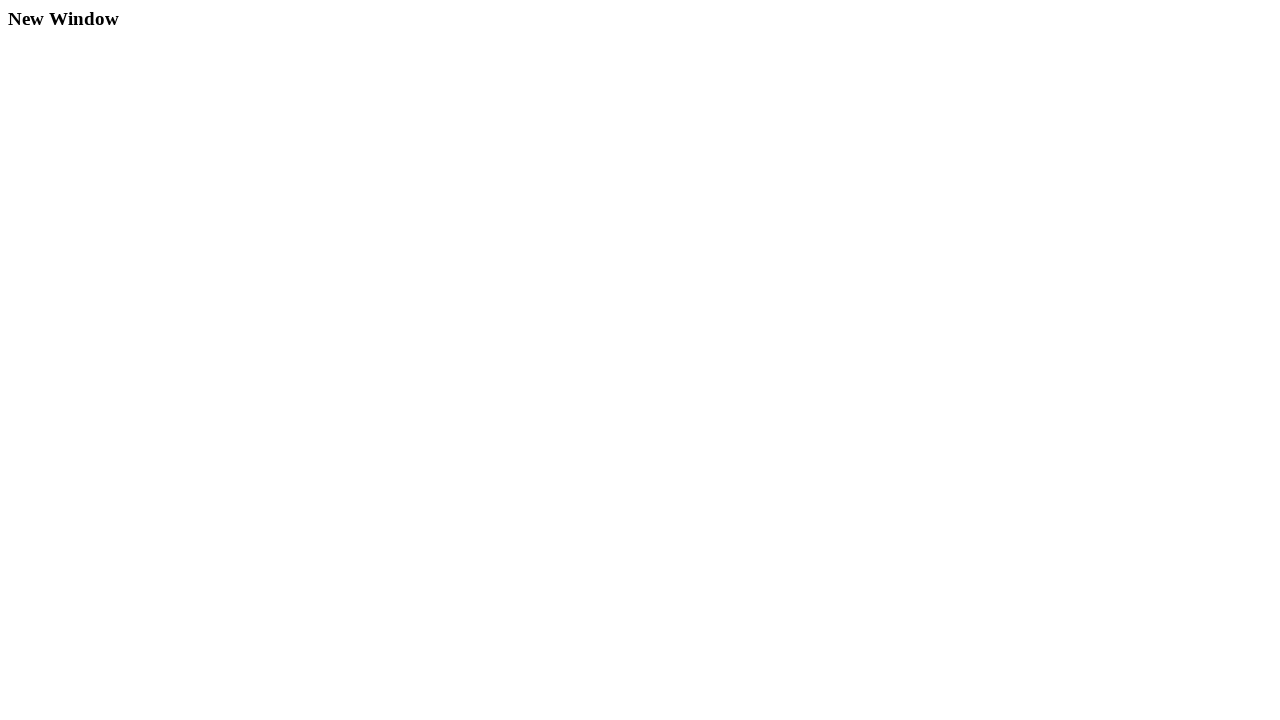

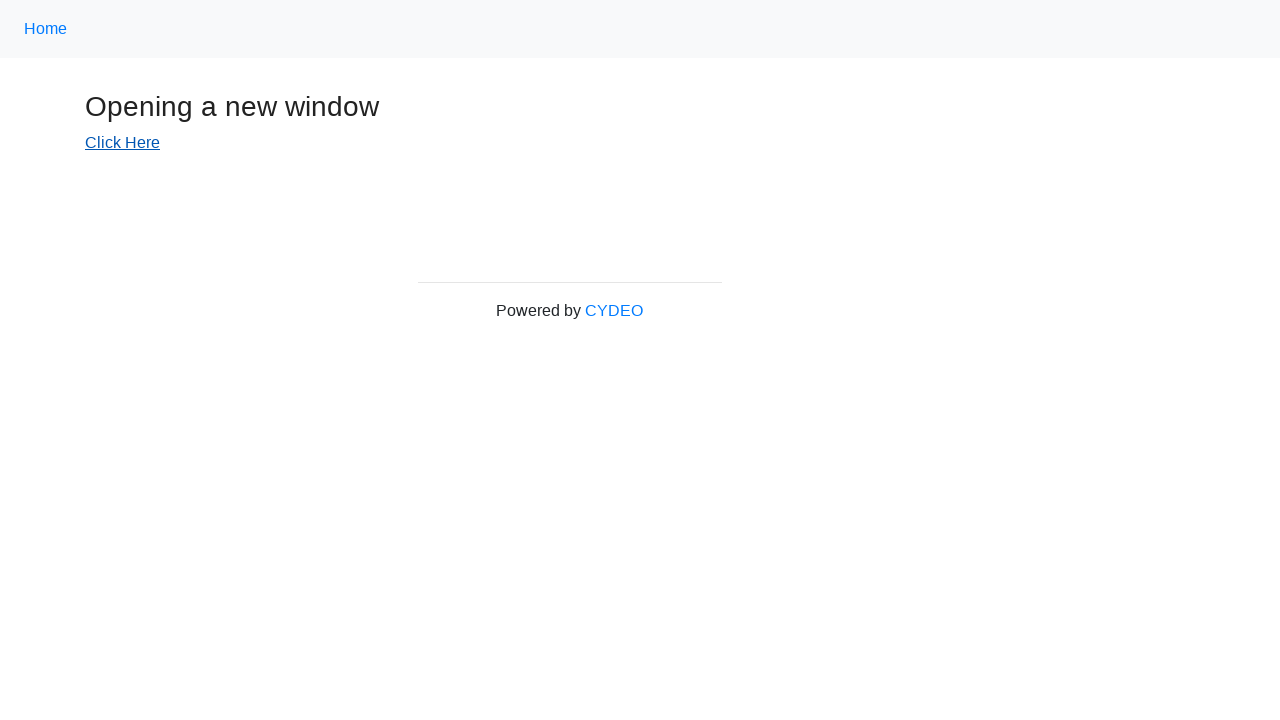